Navigates to the LMS website and clicks on the Account link in the navigation bar to verify the My Account page loads correctly

Starting URL: https://alchemy.hguy.co/lms

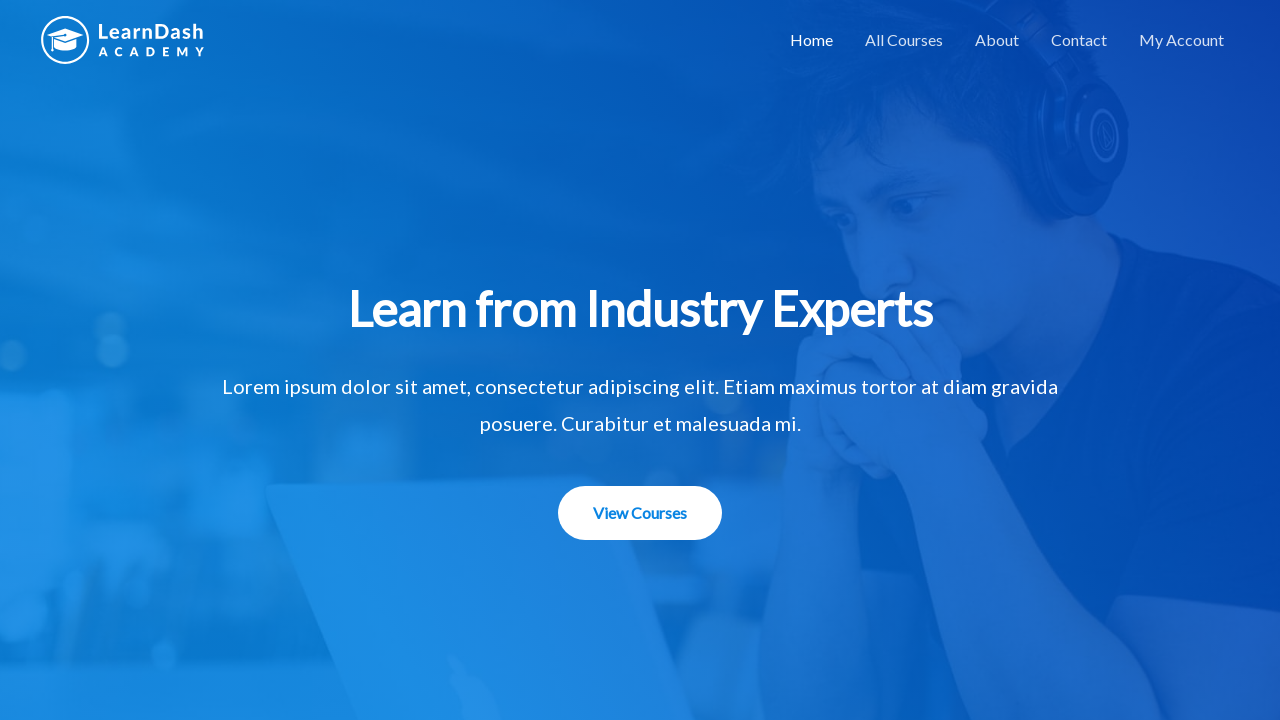

Navigated to LMS website at https://alchemy.hguy.co/lms
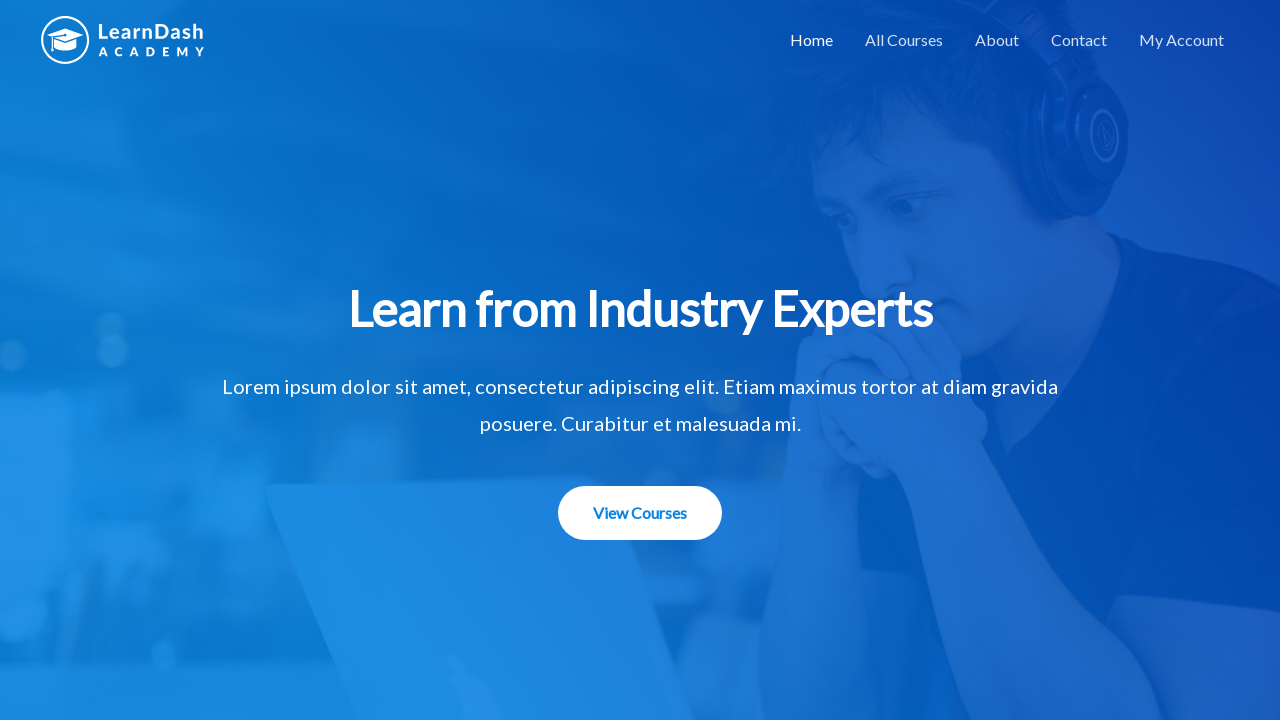

Clicked on the Account link in the navigation bar at (1182, 40) on xpath=//html/body/div[1]/header/div/div/div/div/div[3]/div/nav/div/ul/li[5]/a
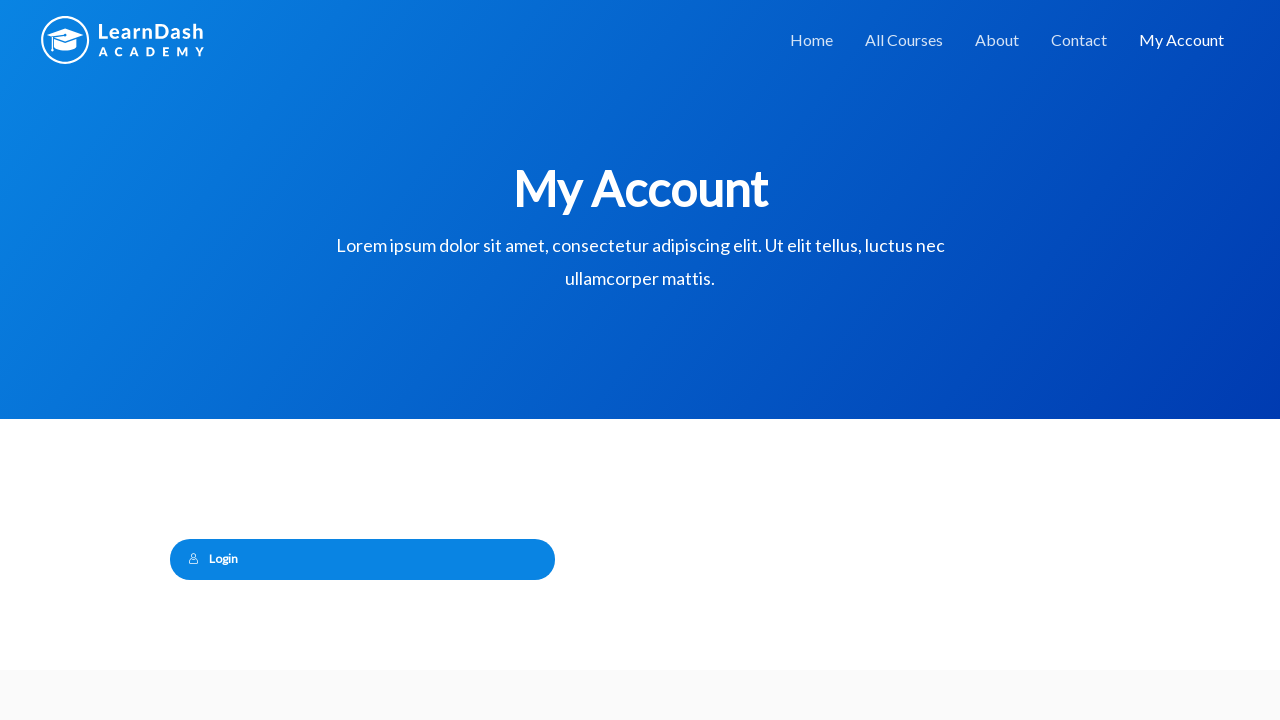

Waited for My Account page to fully load (networkidle)
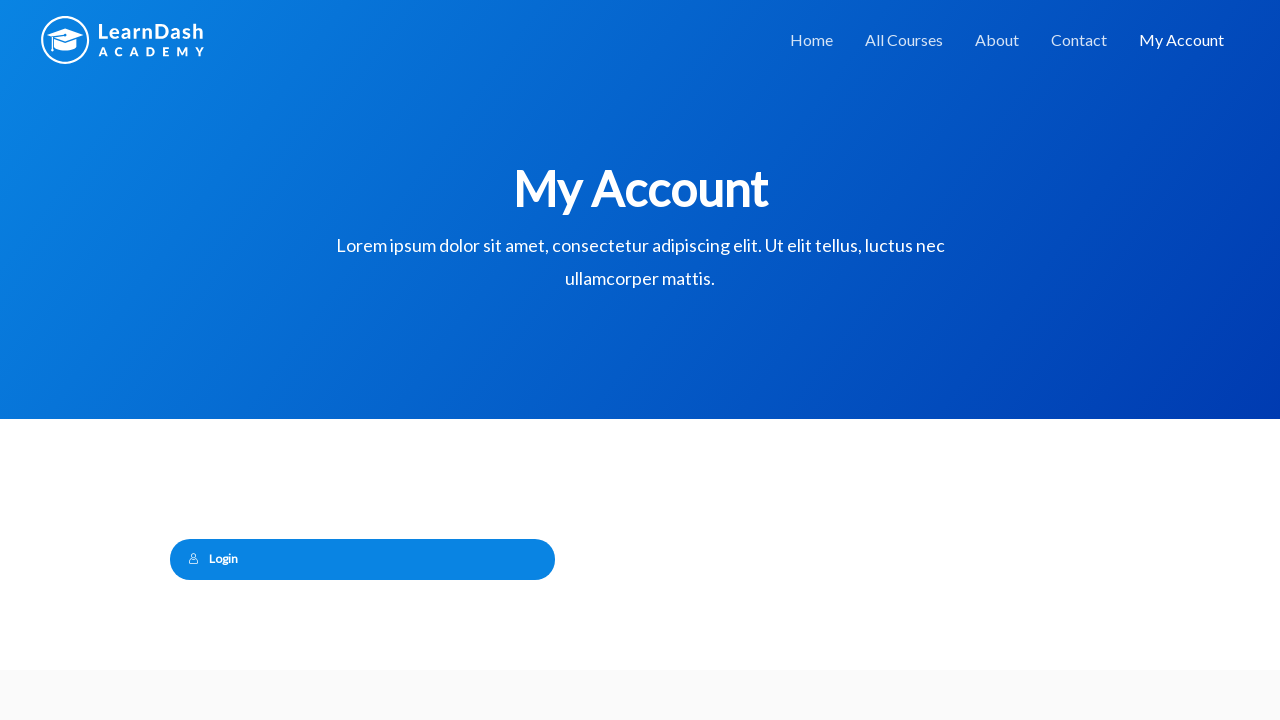

Verified page title is 'My Account – Alchemy LMS'
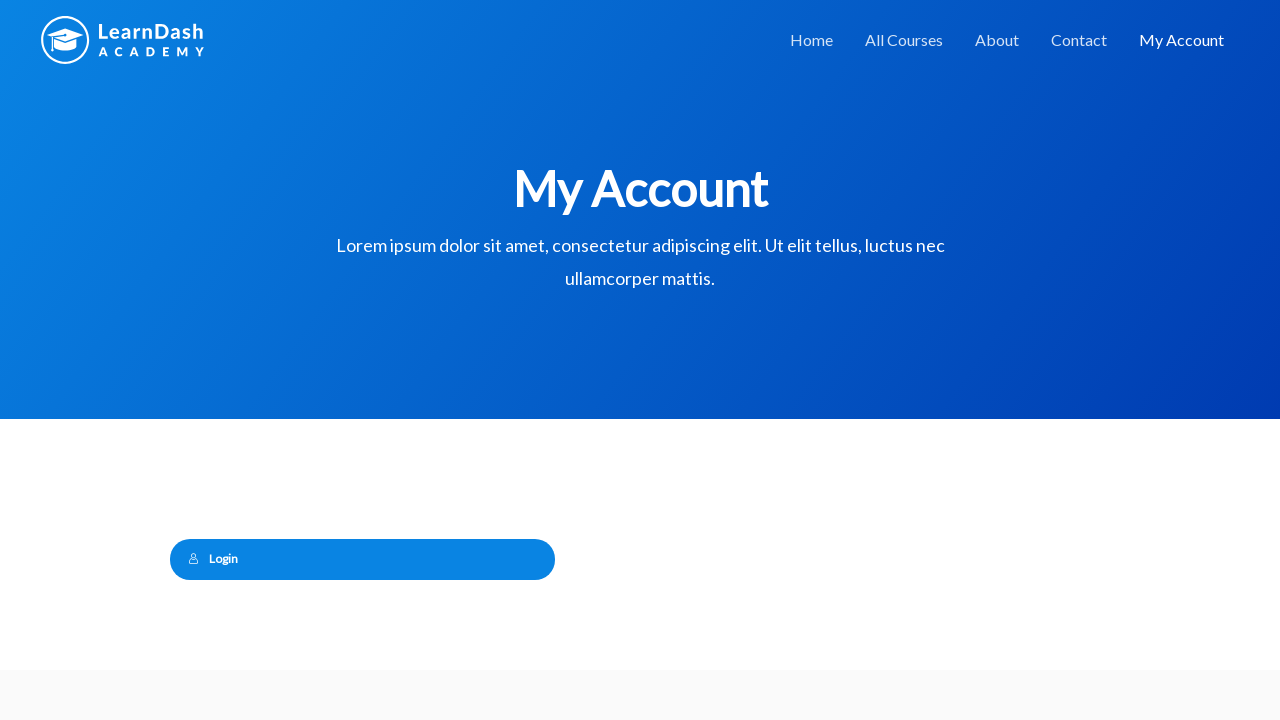

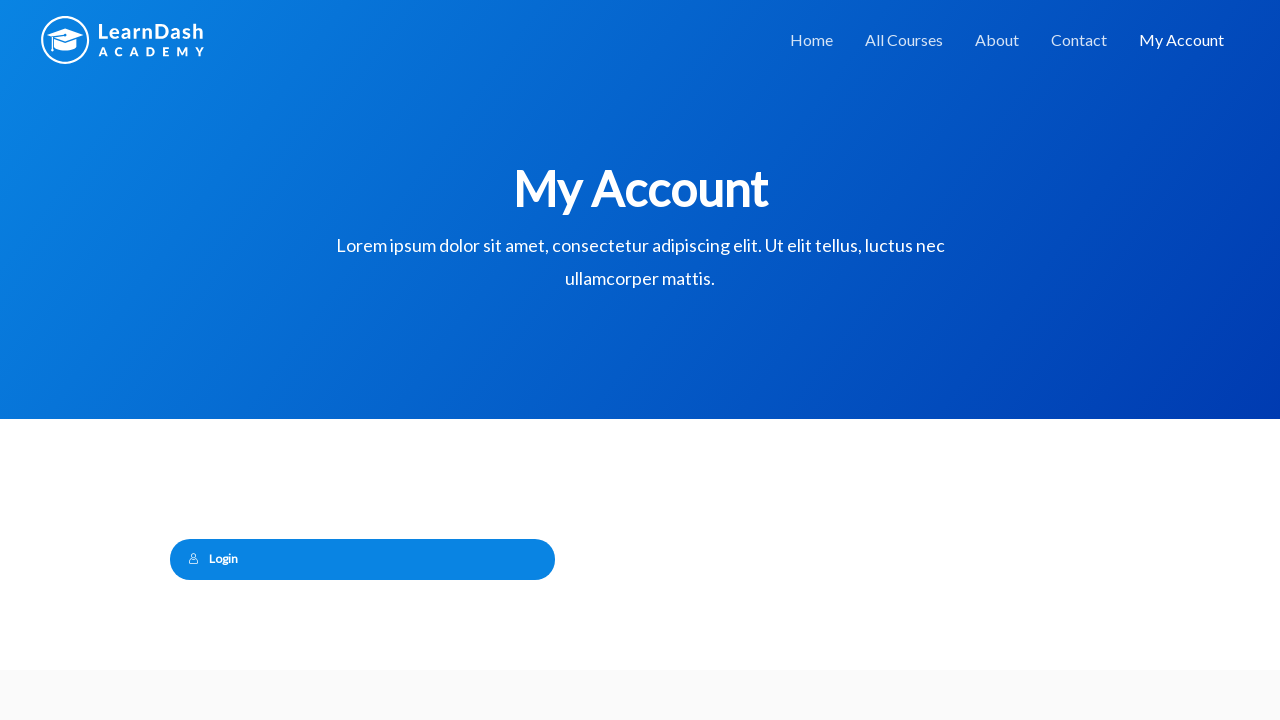